Tests navigation by clicking a link with mathematically calculated text, then fills out a multi-field form with name, last name, city, and country, and submits it.

Starting URL: http://suninjuly.github.io/find_link_text

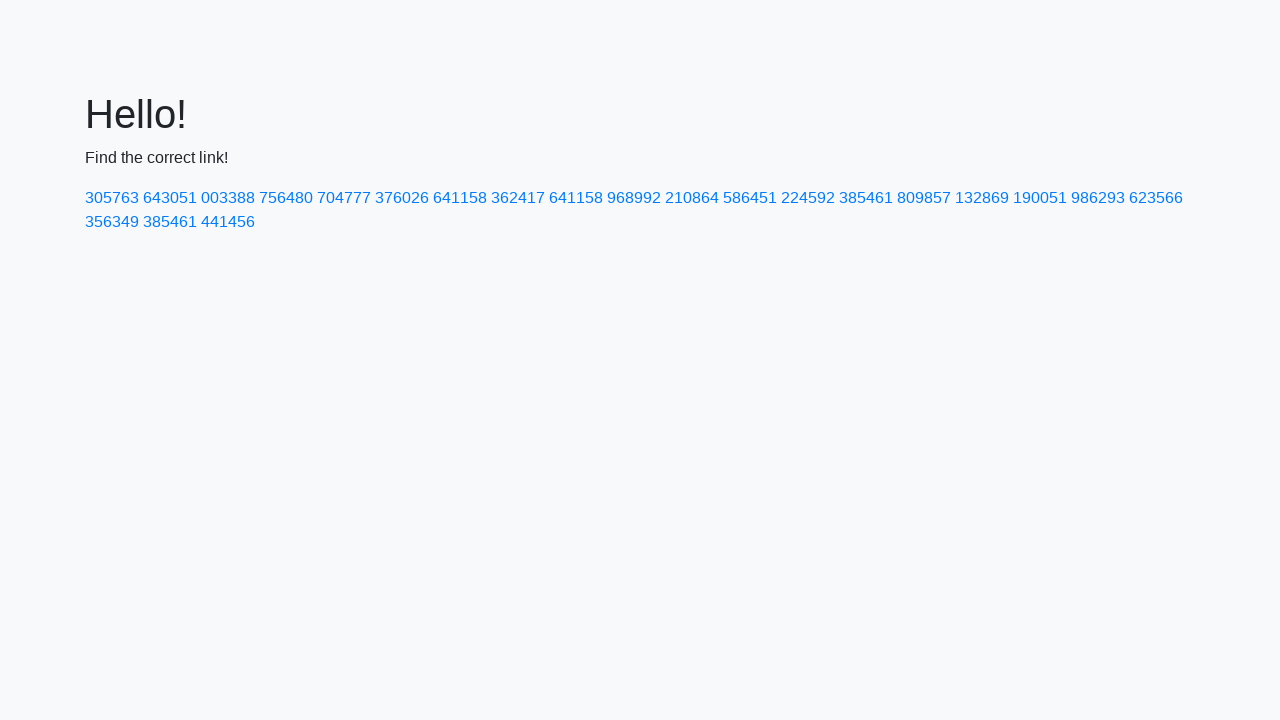

Clicked link with mathematically calculated text: 224592 at (808, 198) on text=224592
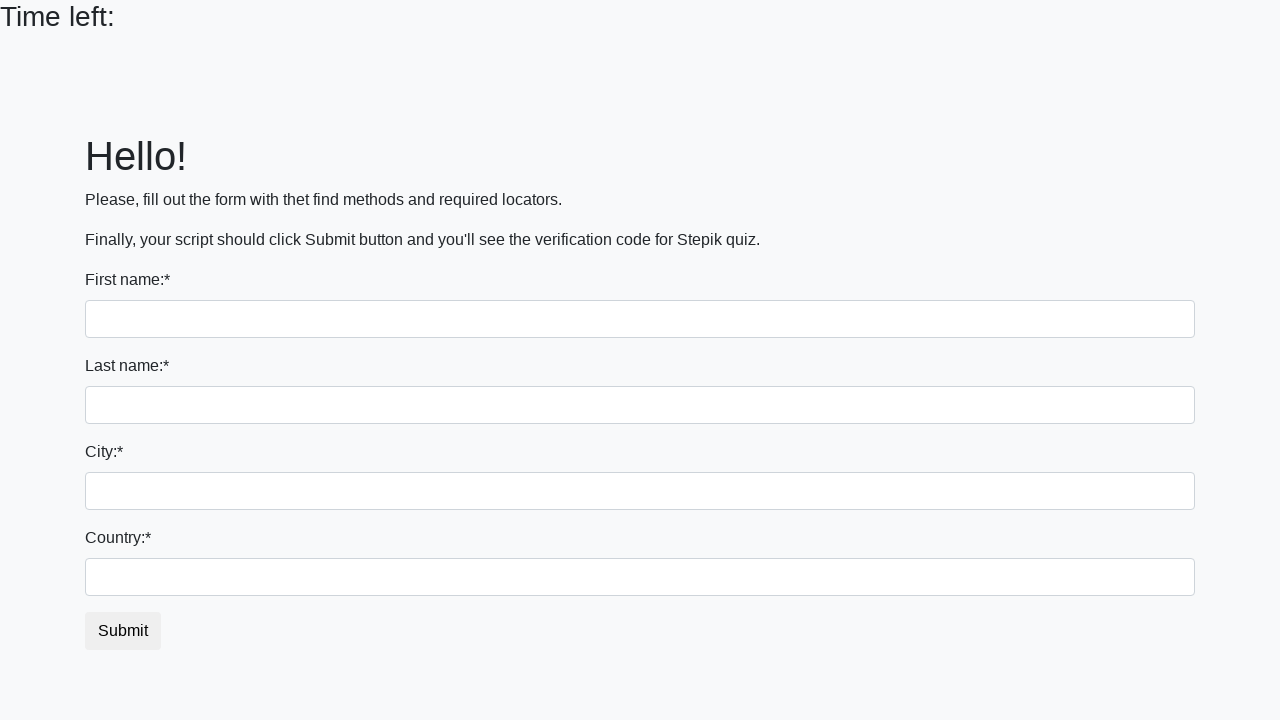

Filled first name field with 'Ivan' on input
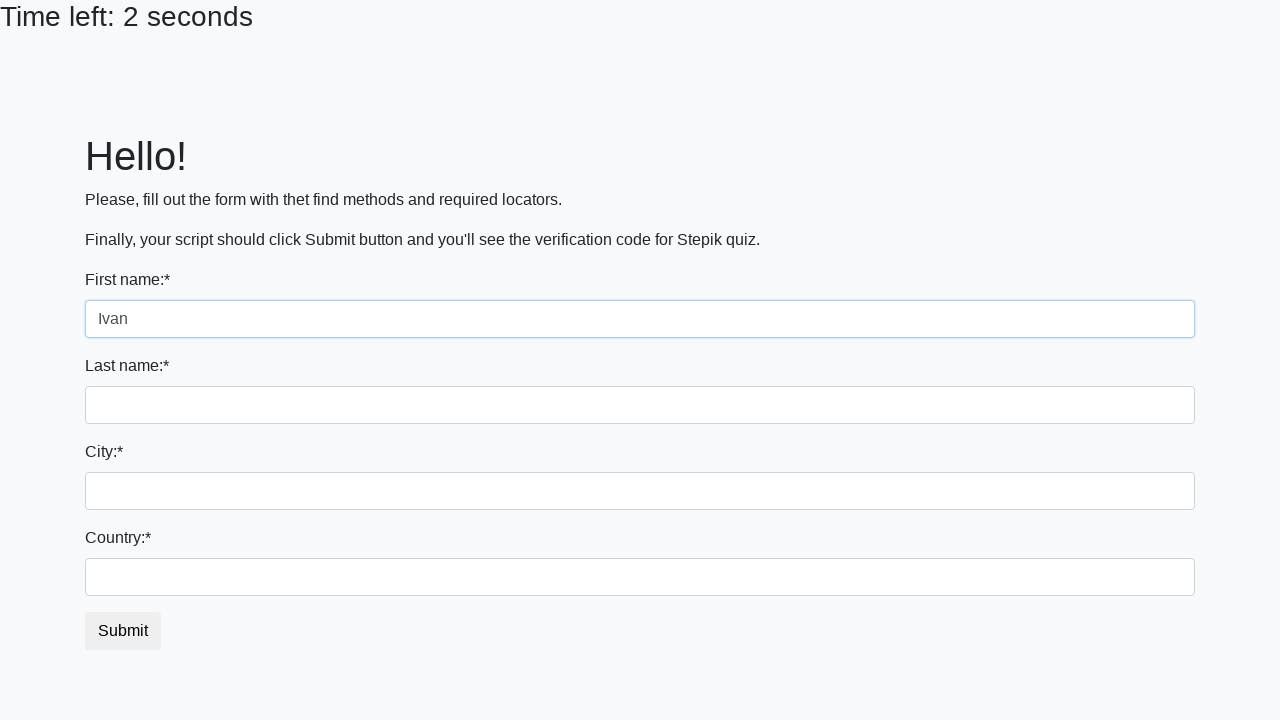

Filled last name field with 'Petrov' on input[name='last_name']
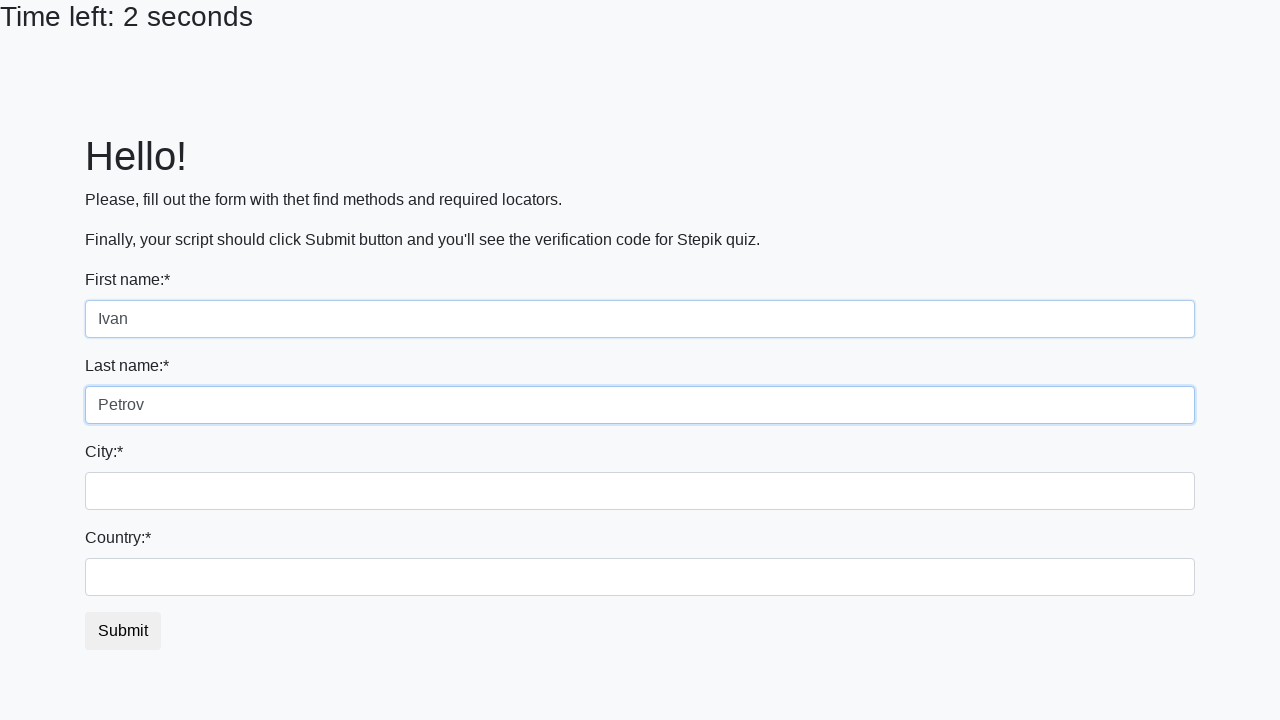

Filled city field with 'Smolensk' on .city
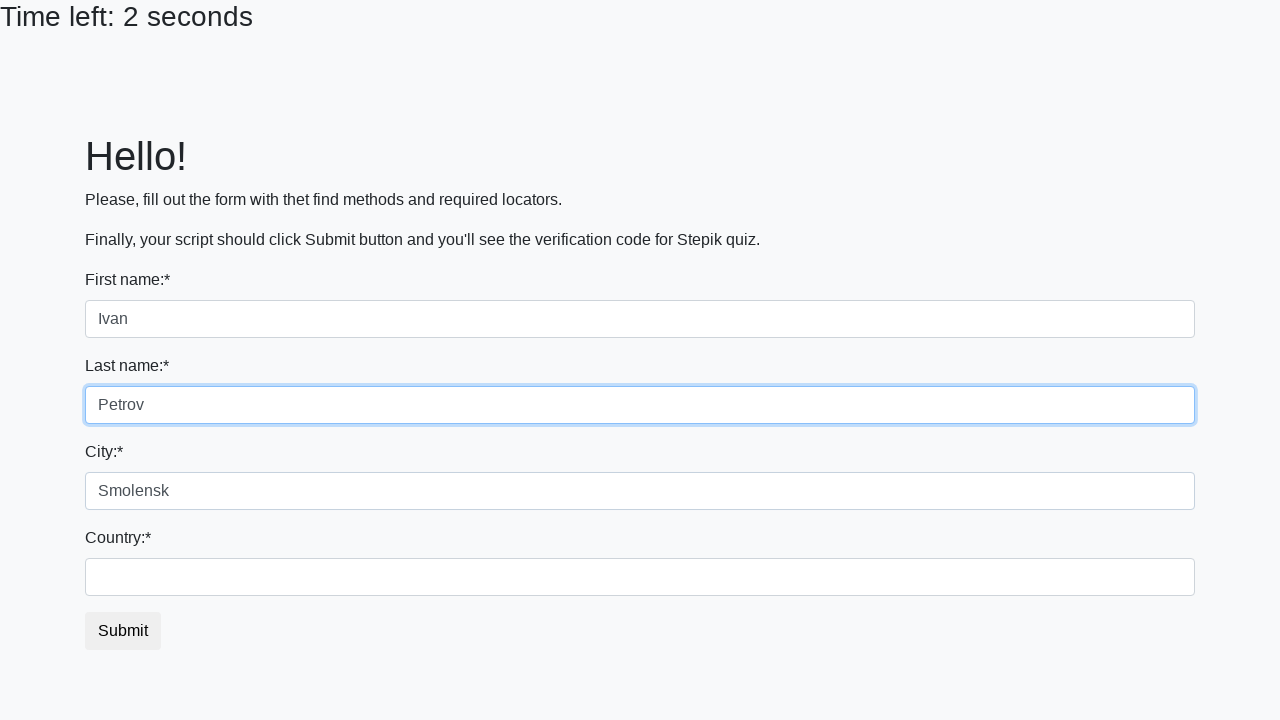

Filled country field with 'Russia' on #country
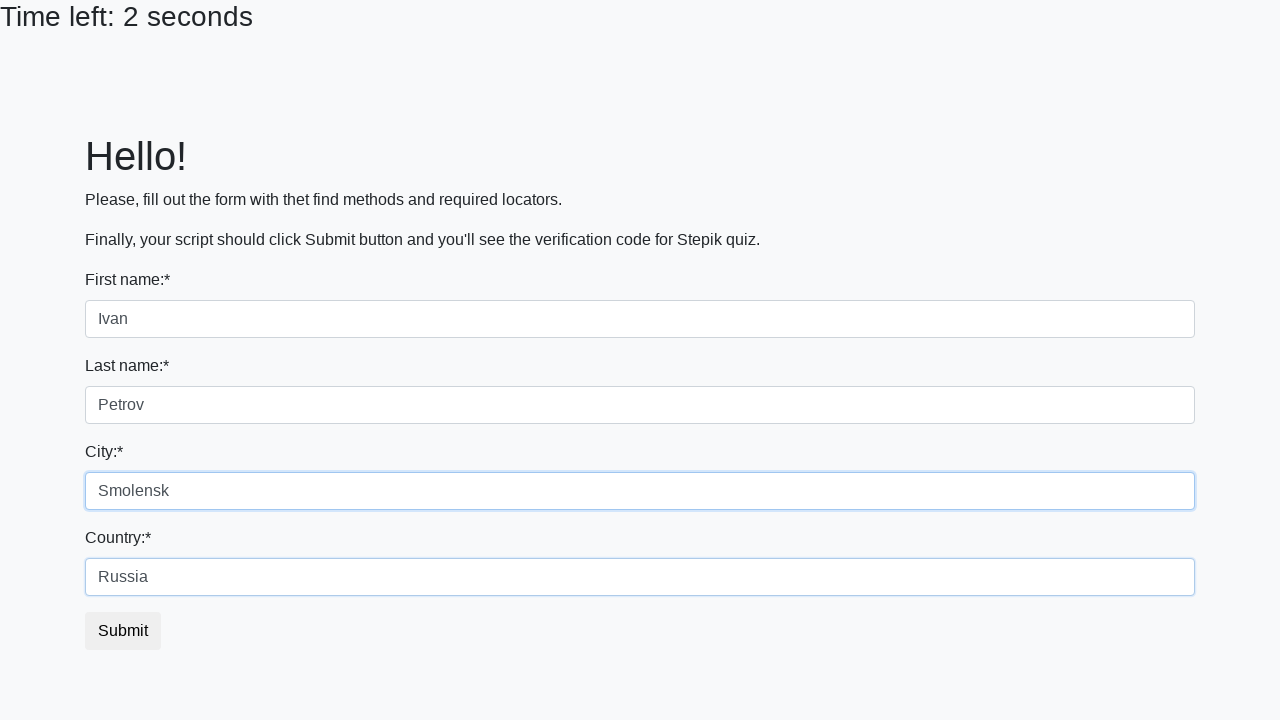

Clicked submit button to complete form submission at (123, 631) on button.btn
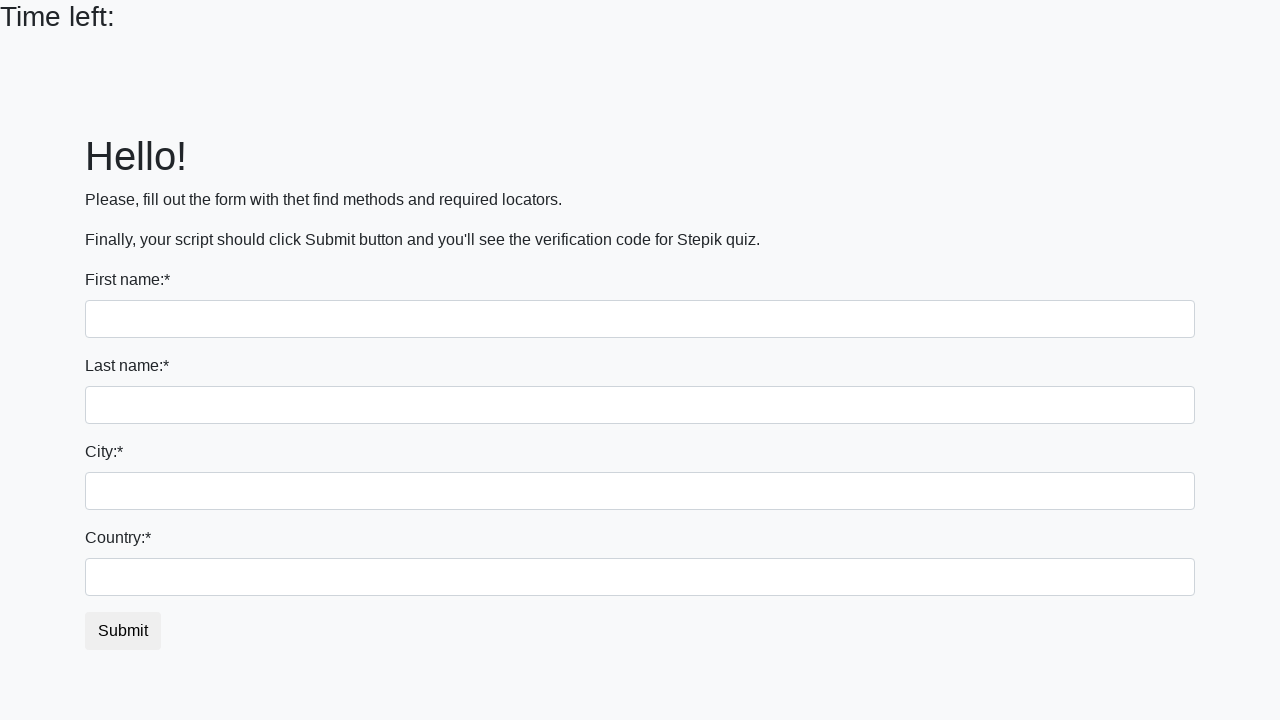

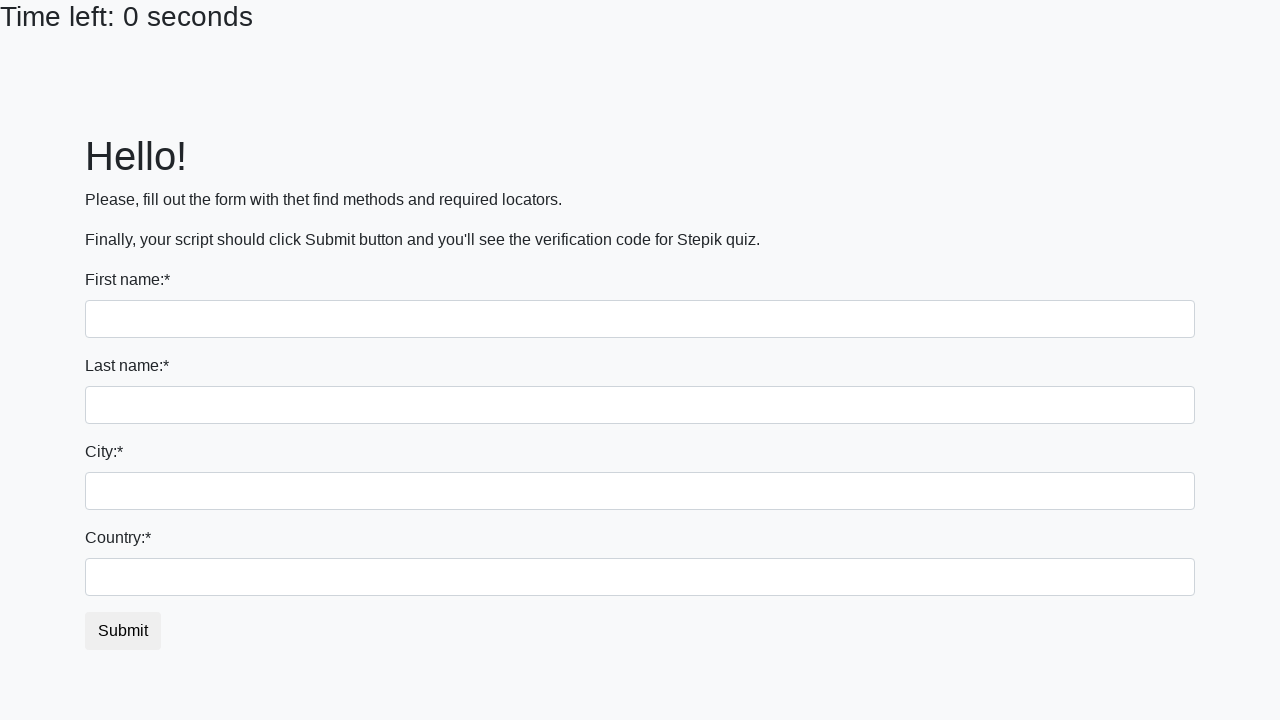